Navigates to a text input task page, fills in a textarea with an answer, and submits the form

Starting URL: https://suninjuly.github.io/text_input_task.html

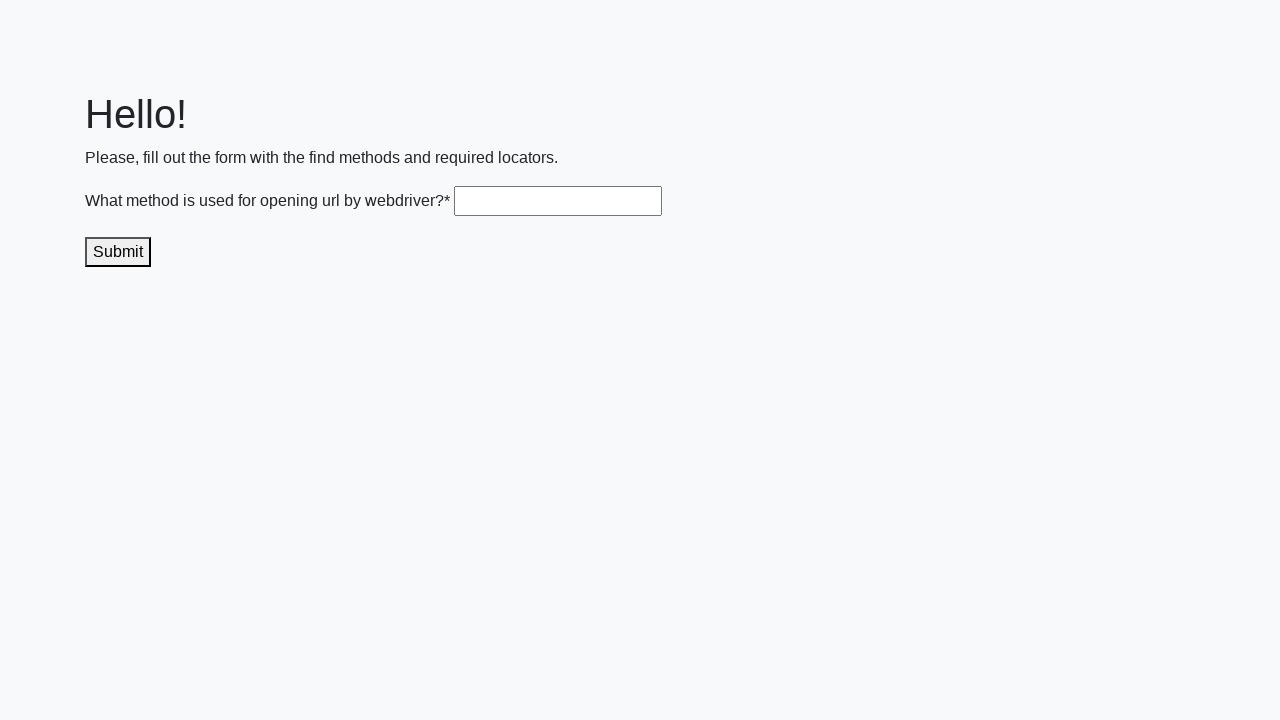

Filled textarea with 'get()' on .textarea
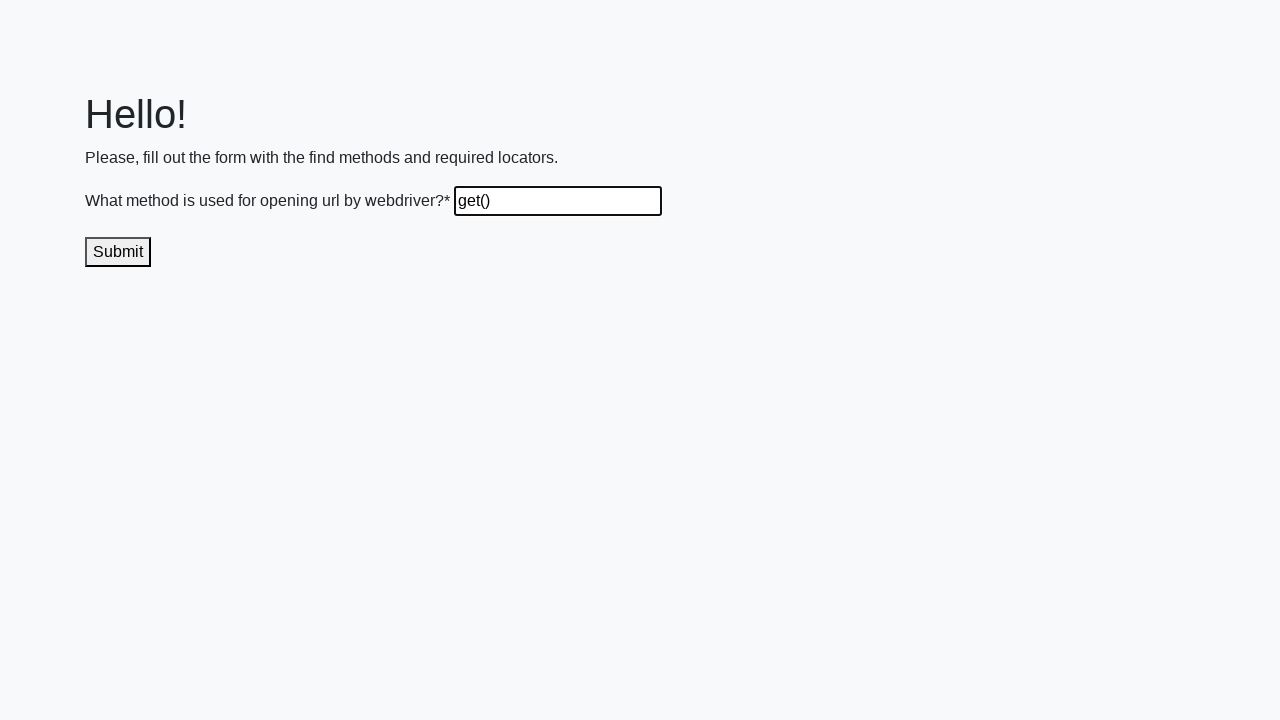

Clicked submit button at (118, 252) on .submit-submission
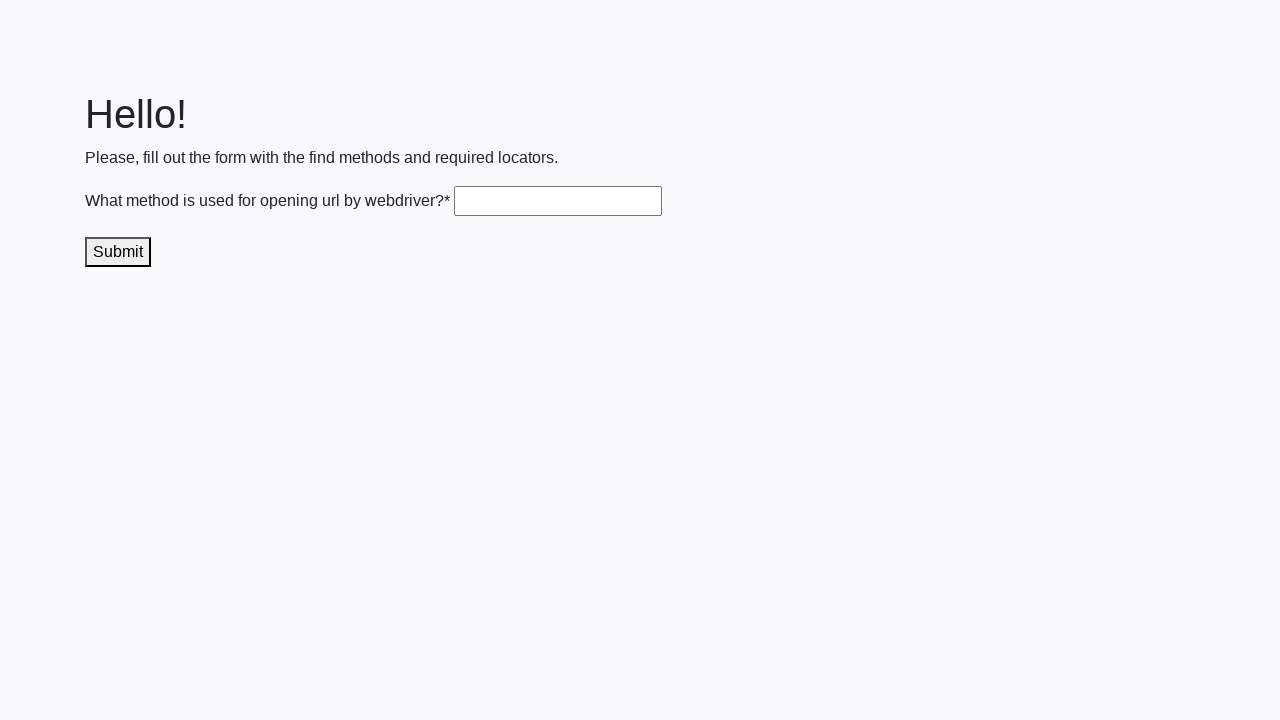

Waited 1000ms for result to be visible
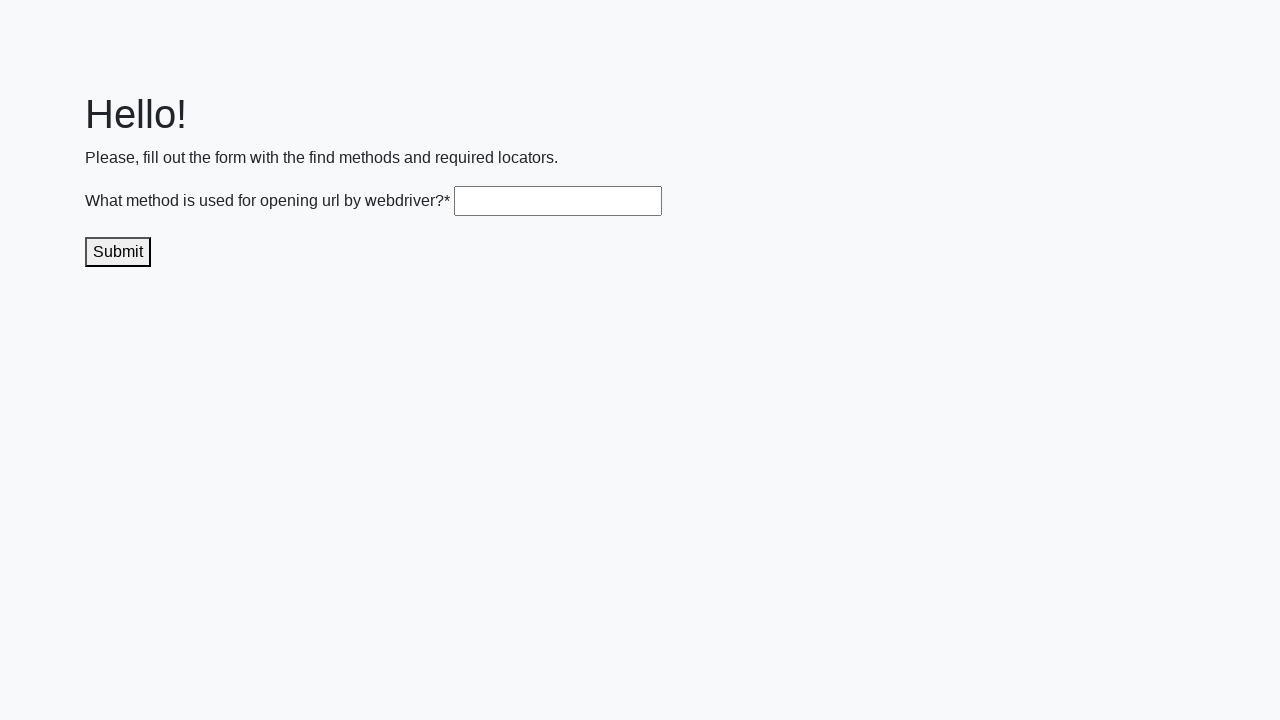

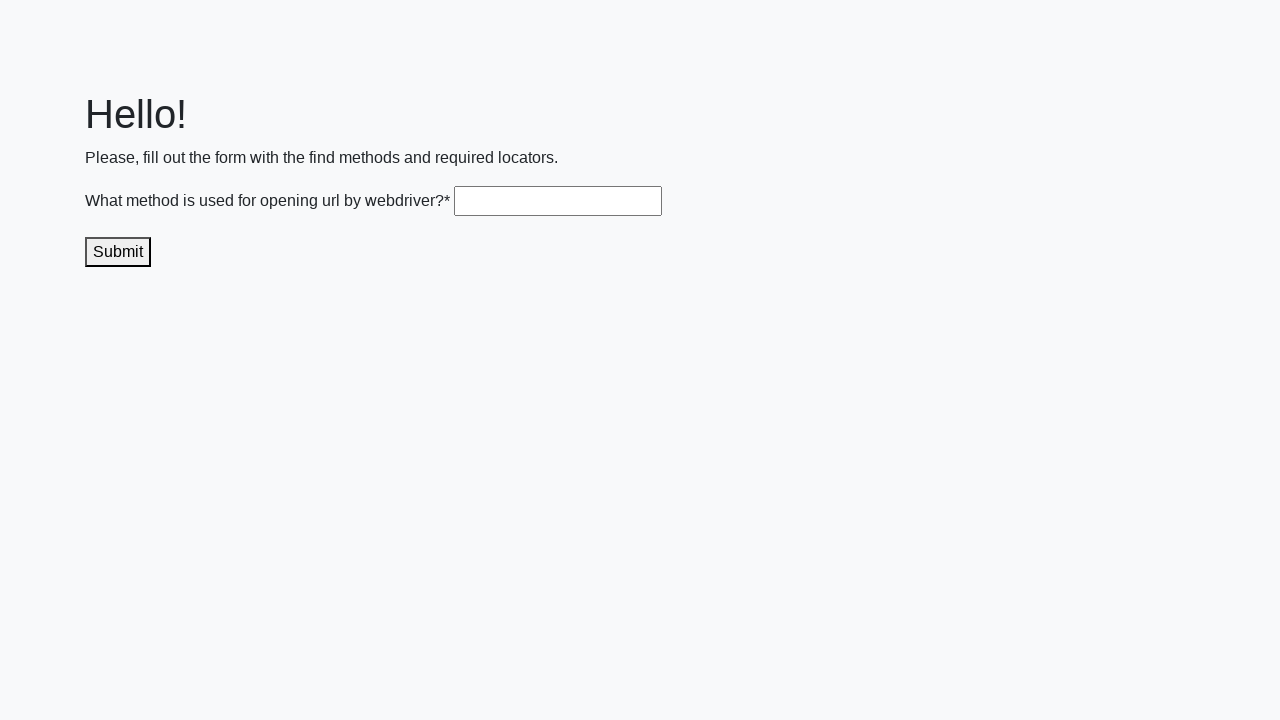